Tests drag and drop functionality on jQuery UI demo page by dragging an element into a droppable target area within an iframe

Starting URL: https://jqueryui.com/droppable/

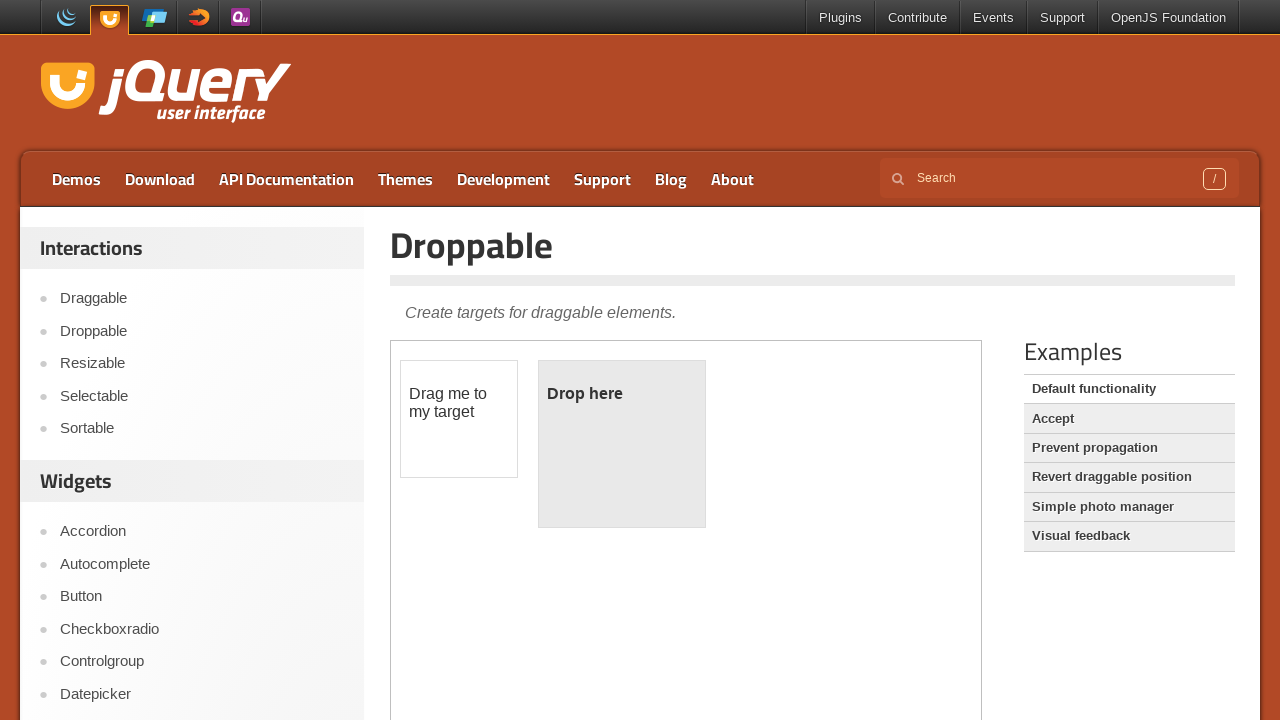

Navigated to jQuery UI droppable demo page
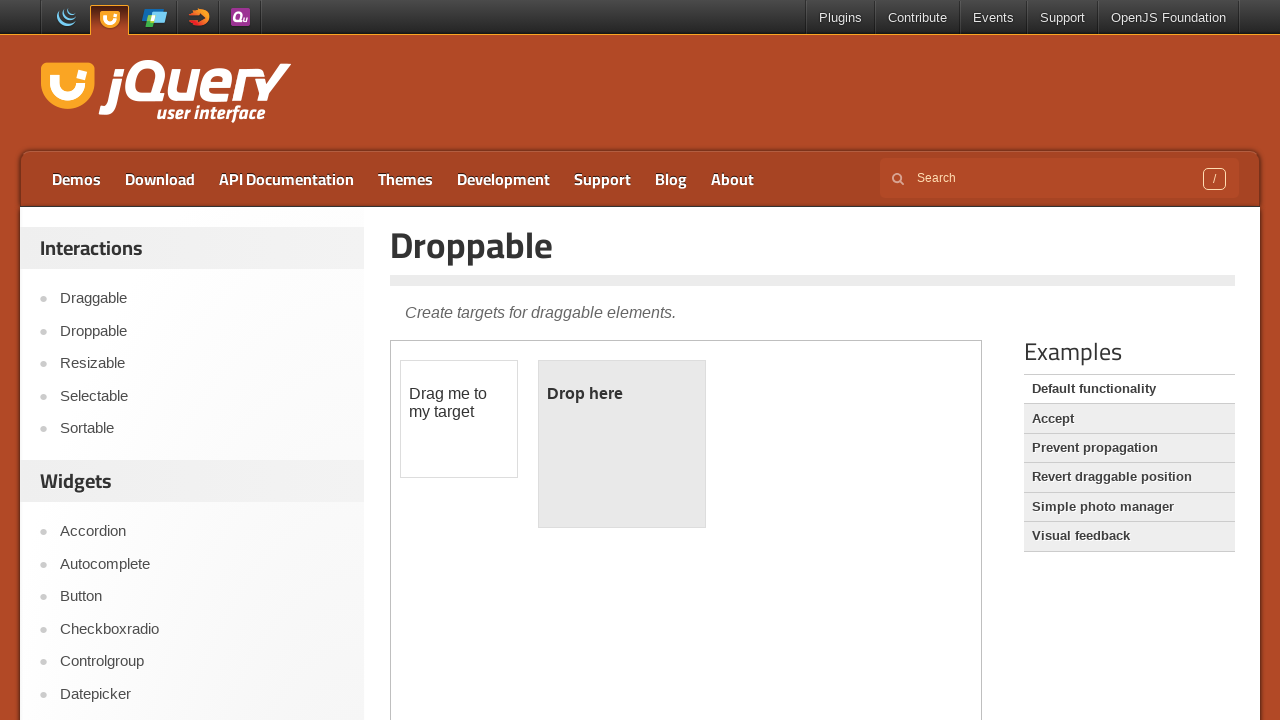

Located the droppable demo iframe
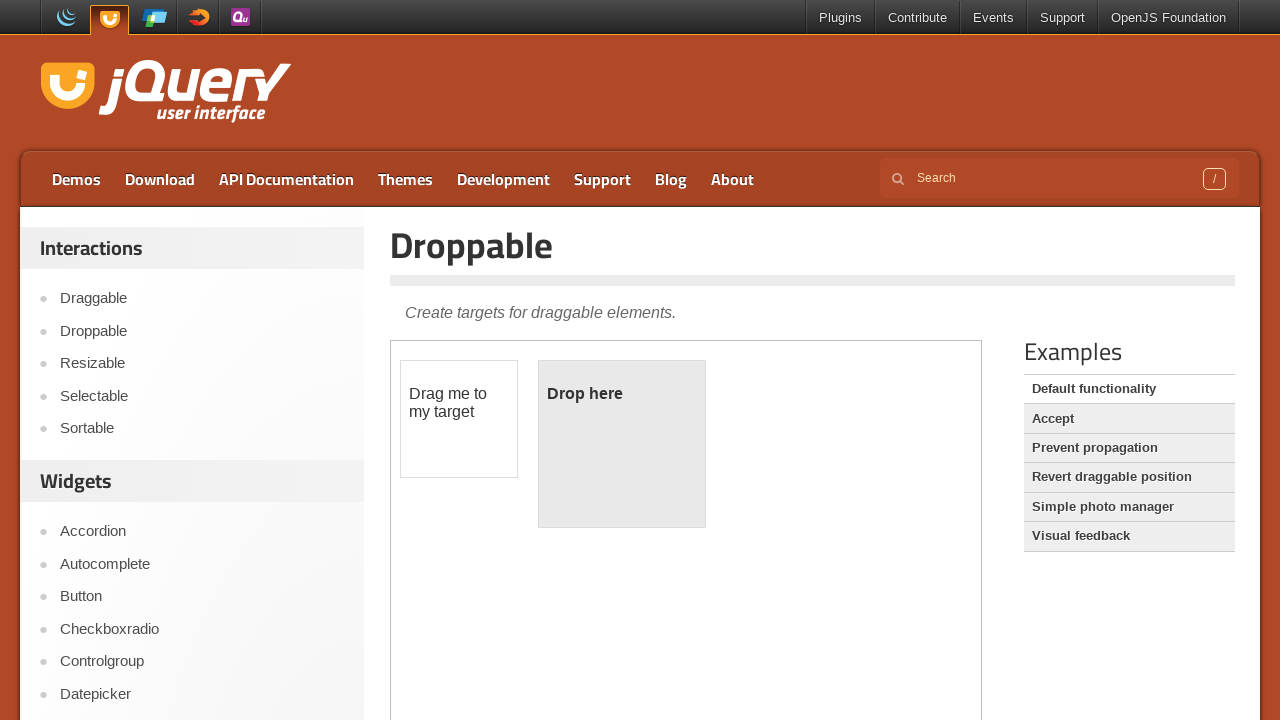

Located the draggable element
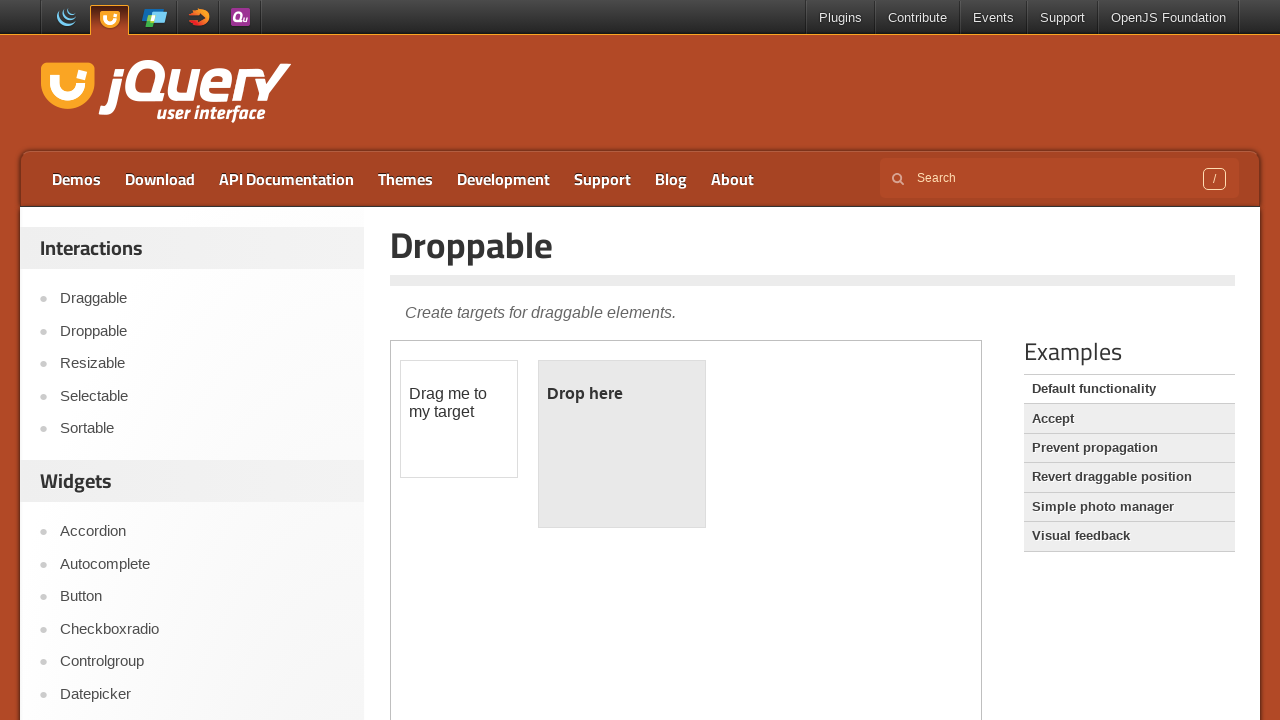

Located the droppable target element
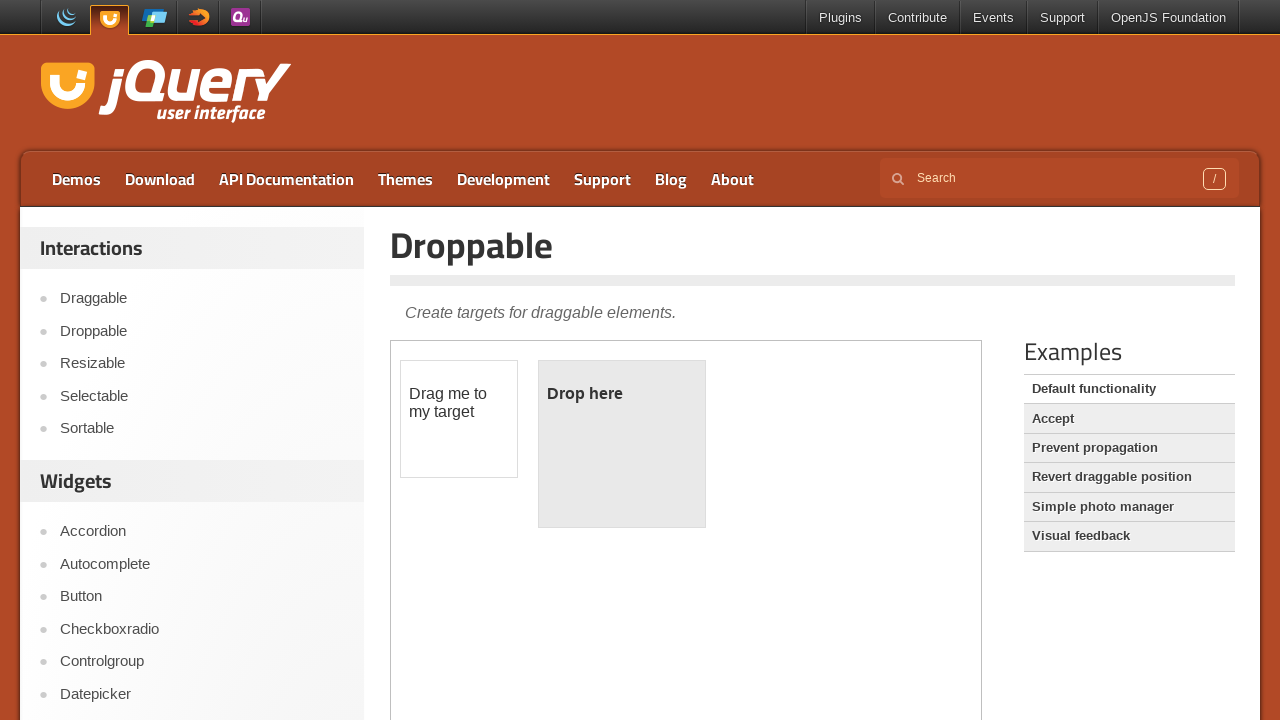

Dragged the draggable element onto the droppable target at (622, 444)
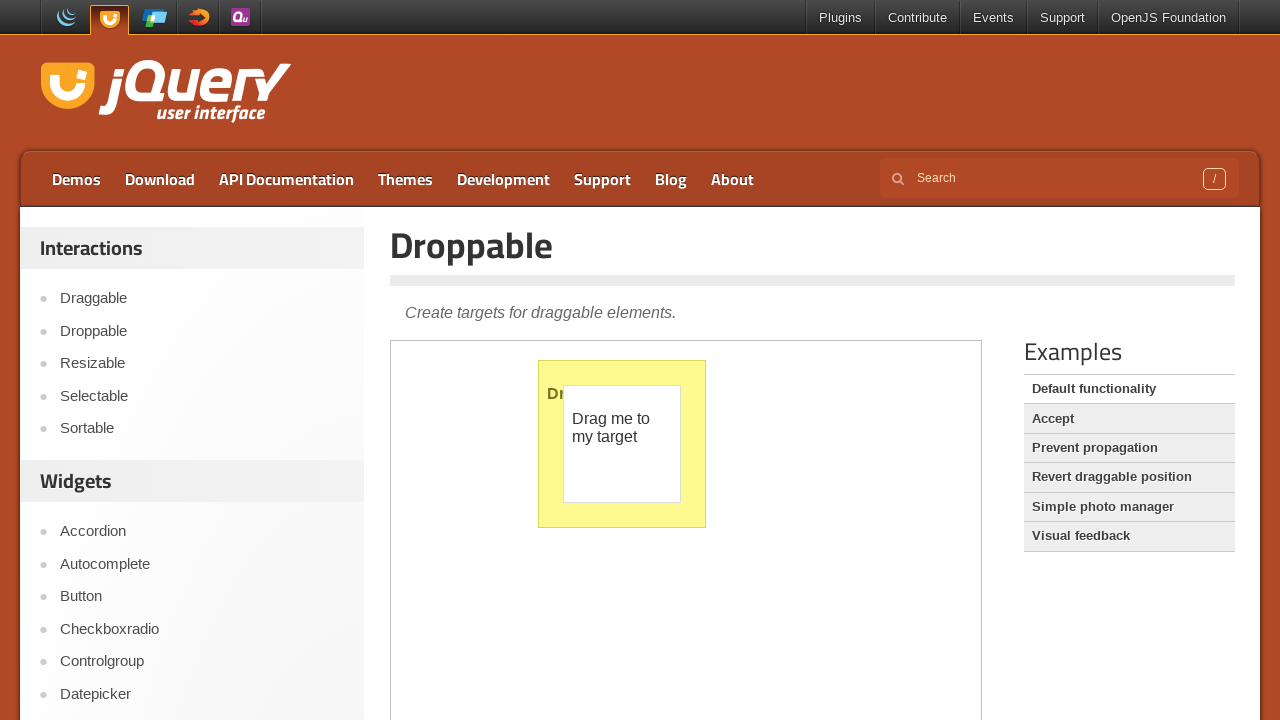

Waited for drag and drop animation to complete
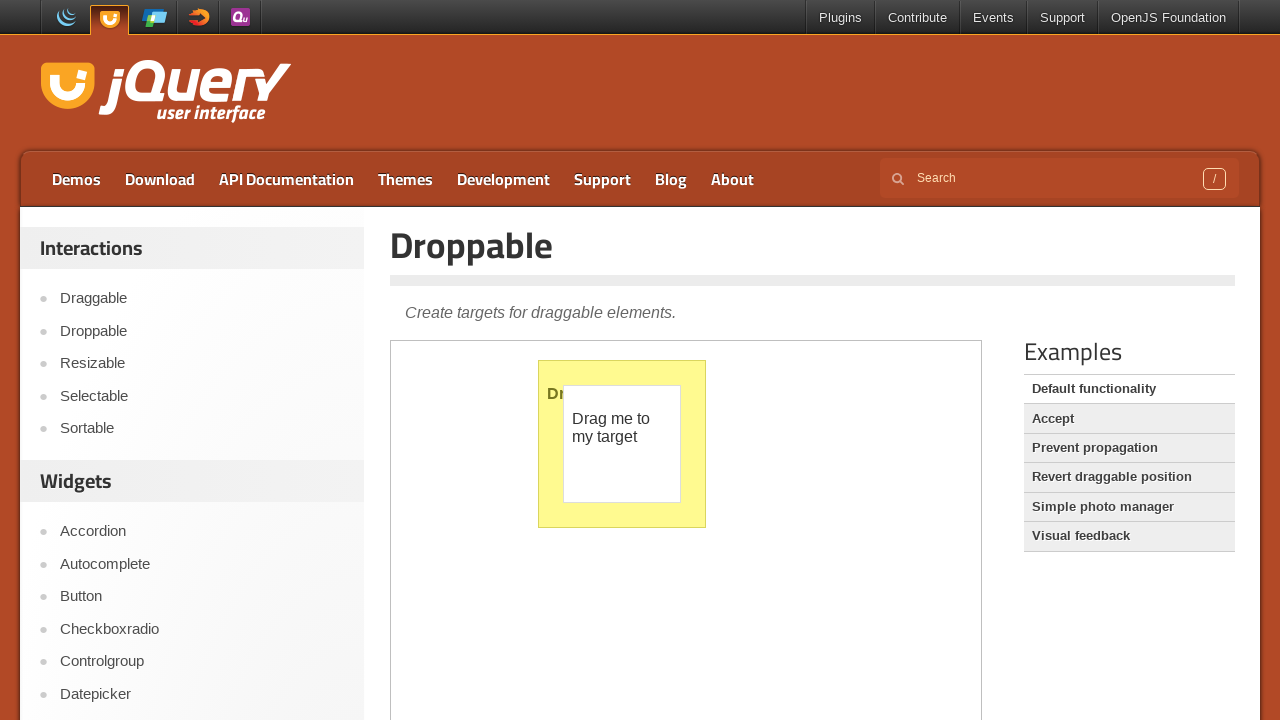

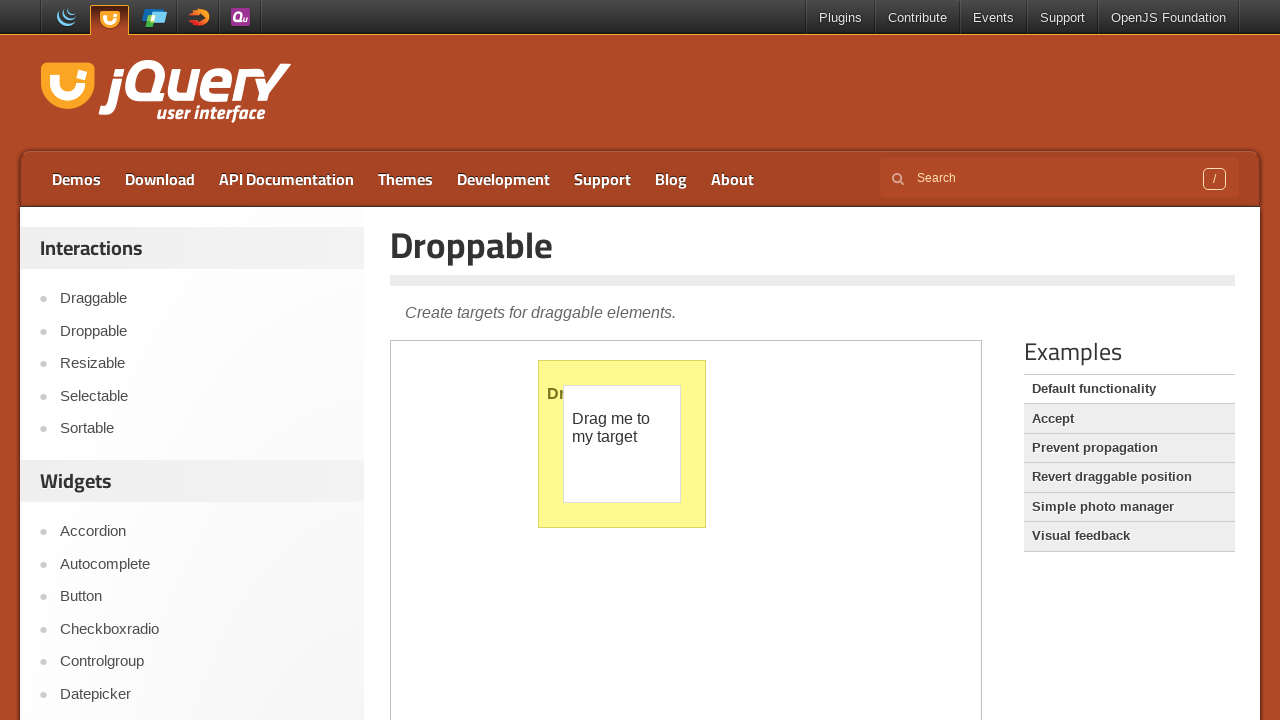